Tests JavaScript alert handling including simple alerts, confirmation dialogs, and prompt dialogs by clicking trigger buttons and interacting with each type of browser dialog.

Starting URL: https://letcode.in/alert

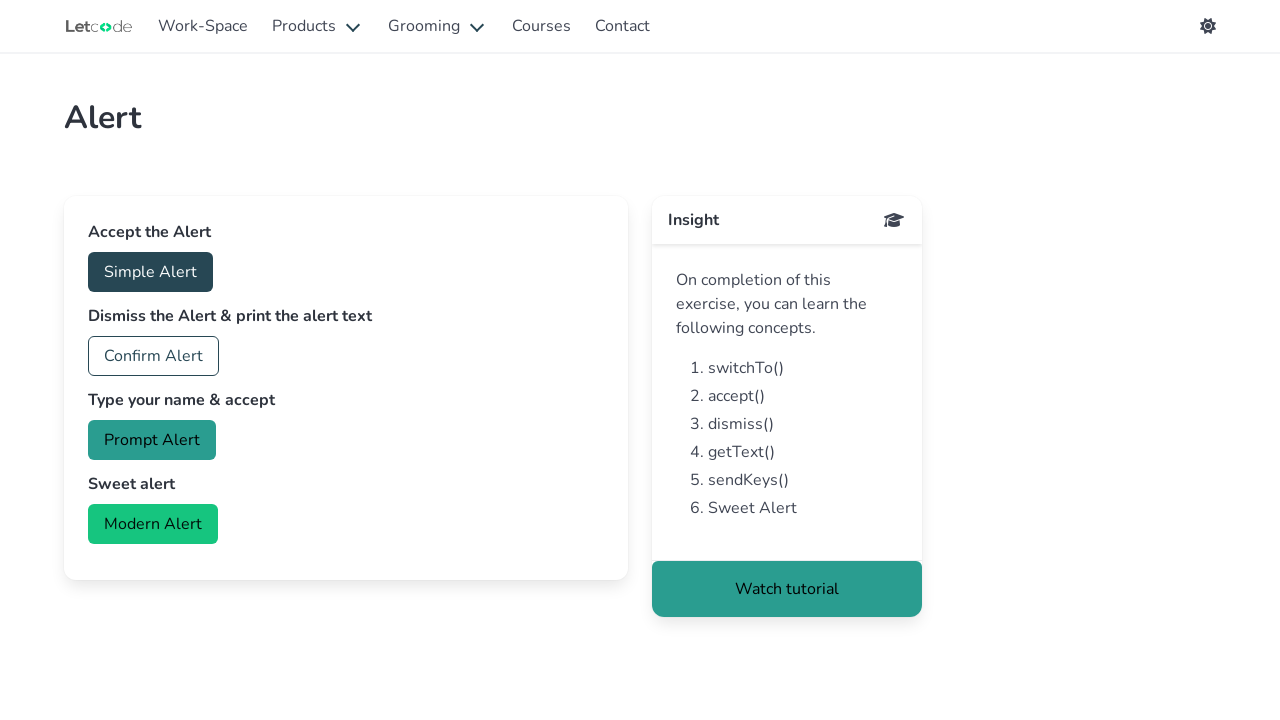

Clicked button to trigger simple alert at (150, 272) on #accept
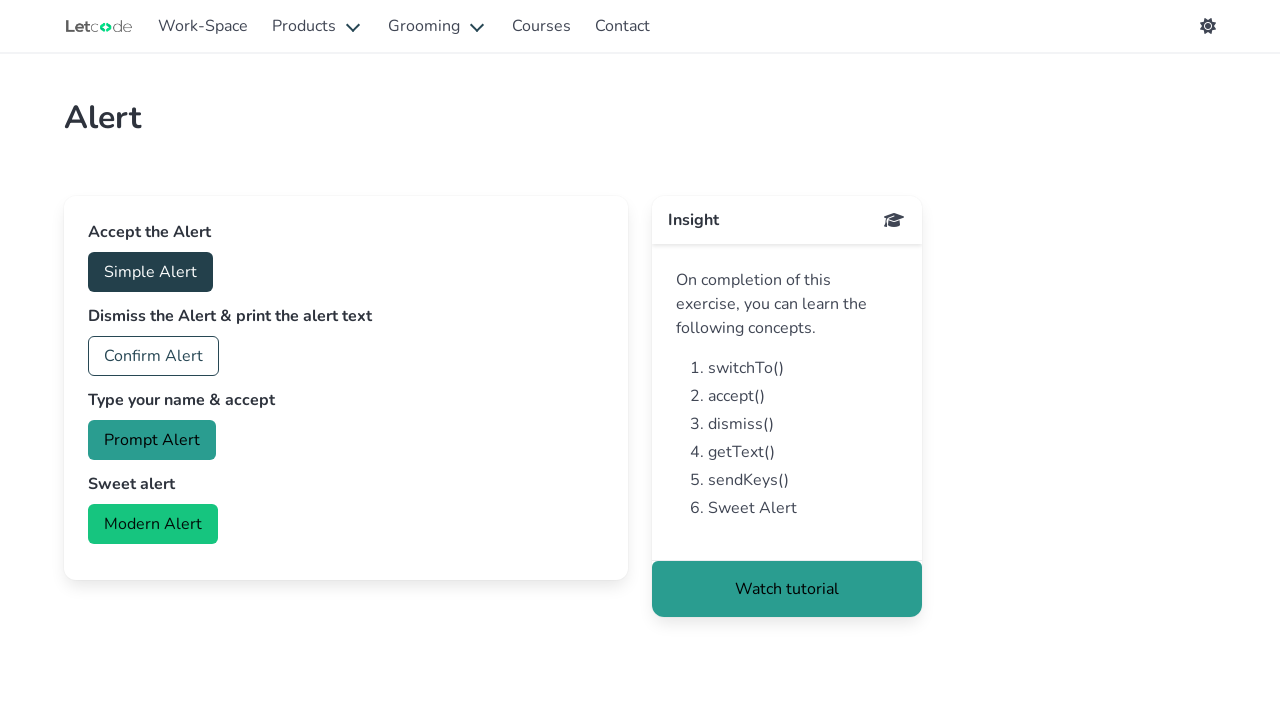

Set up dialog handler to accept simple alert
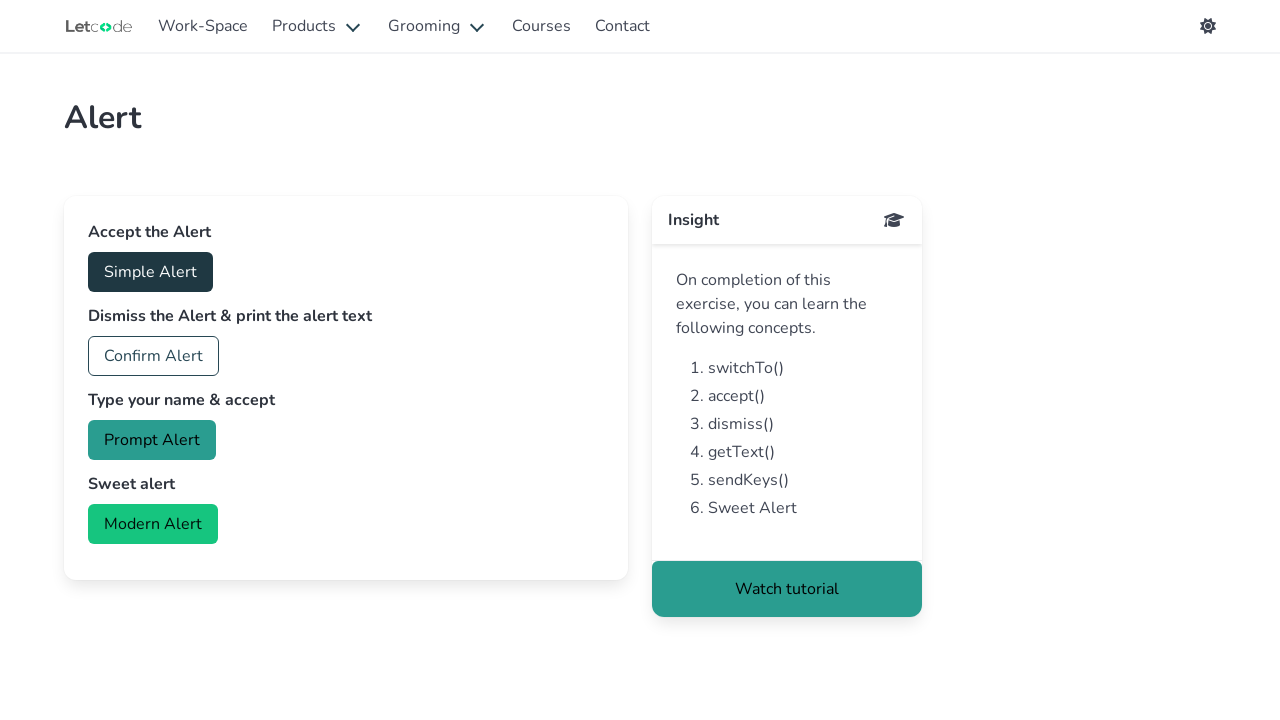

Clicked accept button to trigger simple alert at (150, 272) on #accept
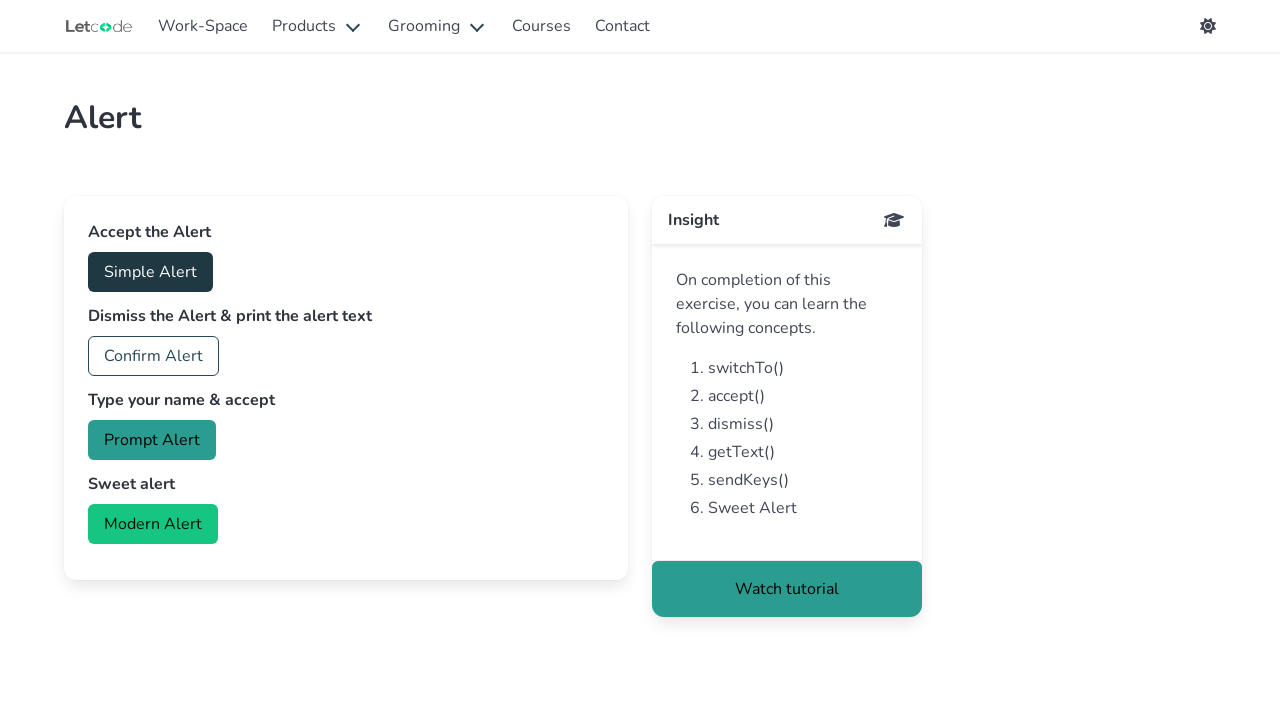

Waited for simple alert to be processed
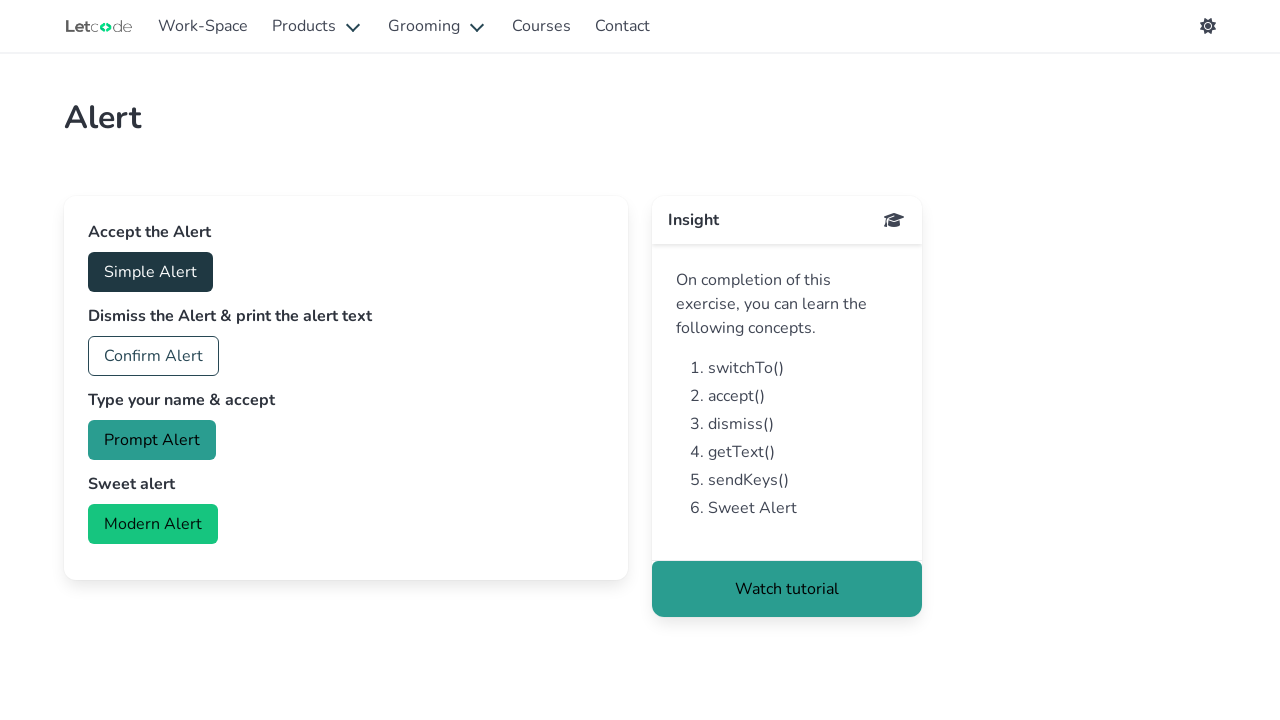

Set up dialog handler to accept confirmation dialog
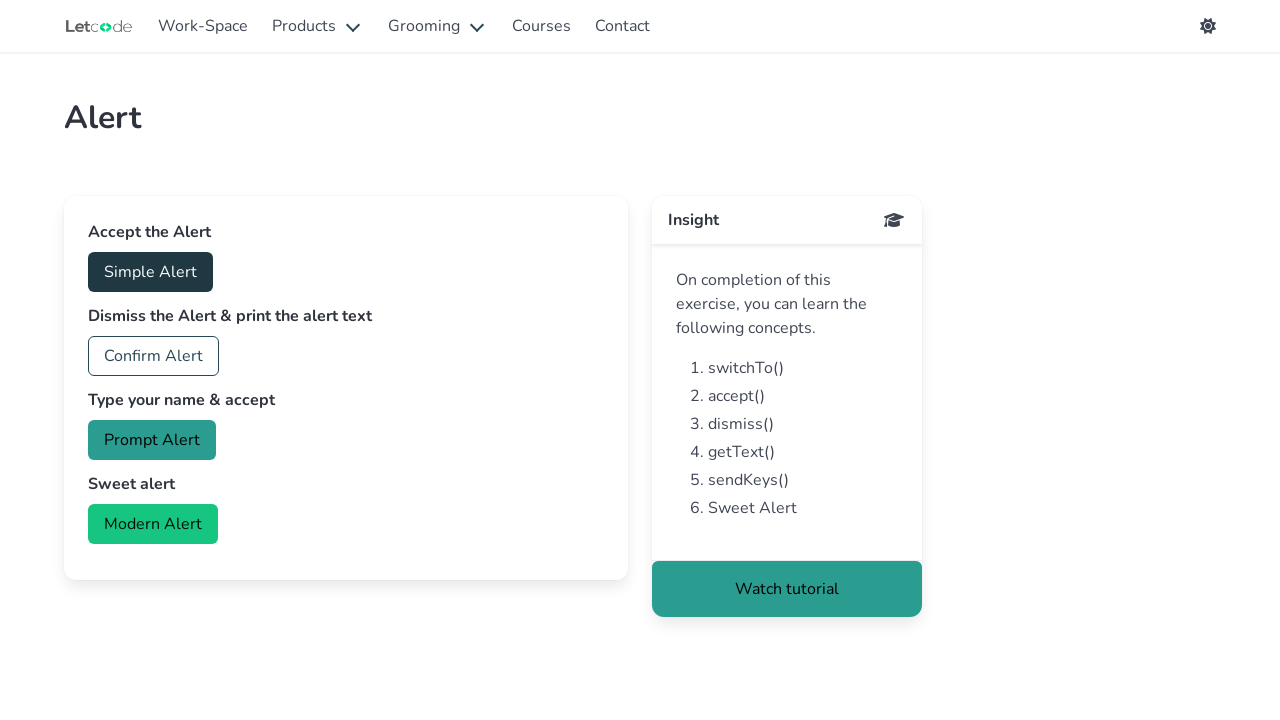

Clicked confirm button to trigger confirmation dialog at (154, 356) on #confirm
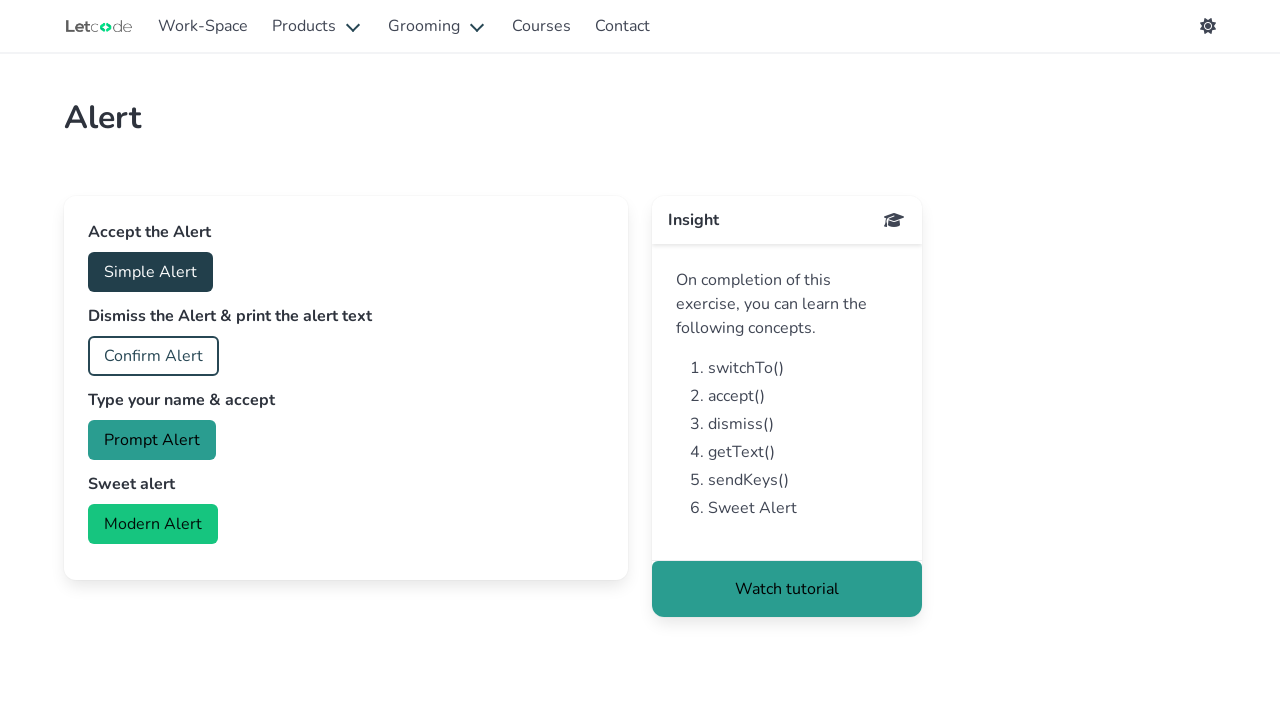

Waited for confirmation dialog to be processed
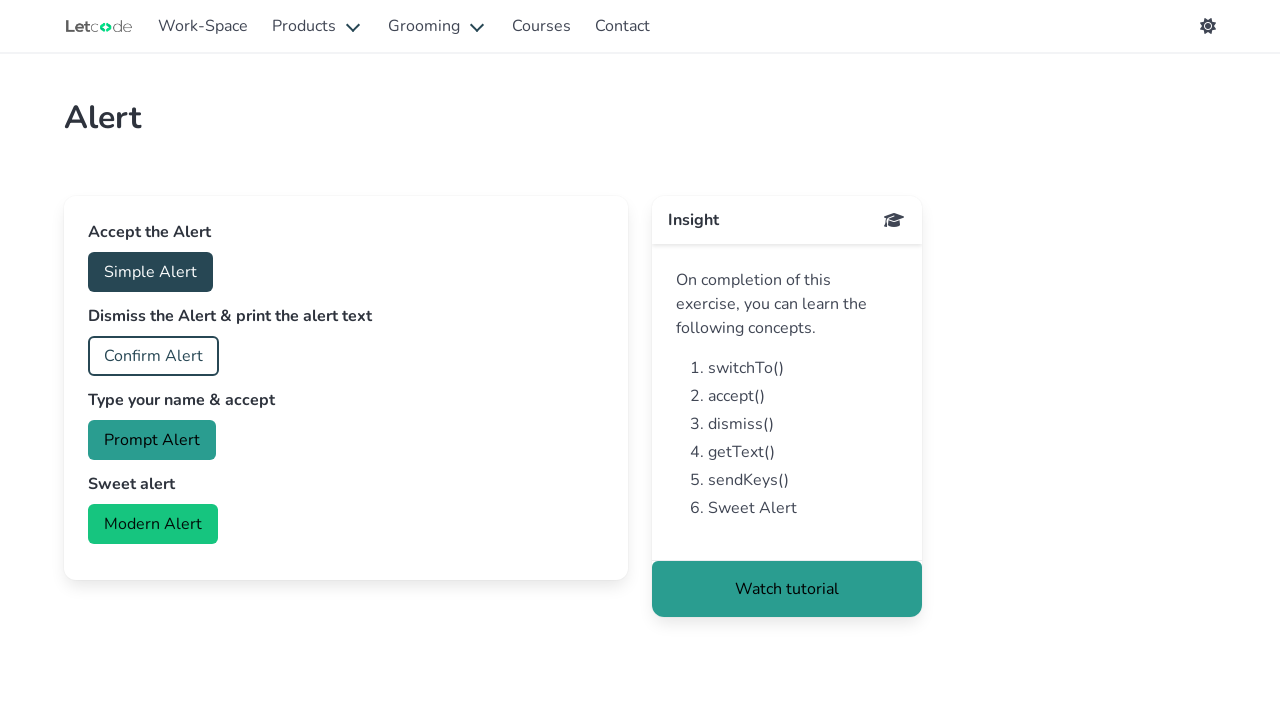

Set up dialog handler to accept prompt dialog with text 'Hello'
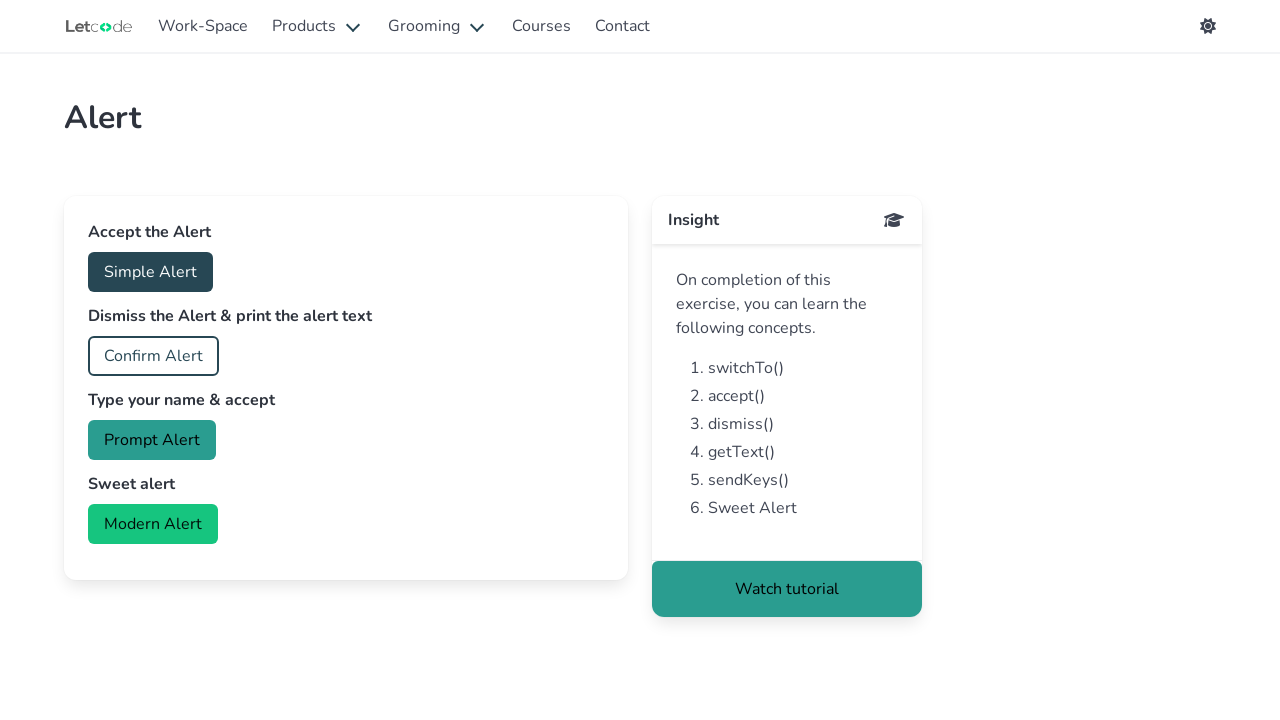

Clicked prompt button to trigger prompt dialog at (152, 440) on #prompt
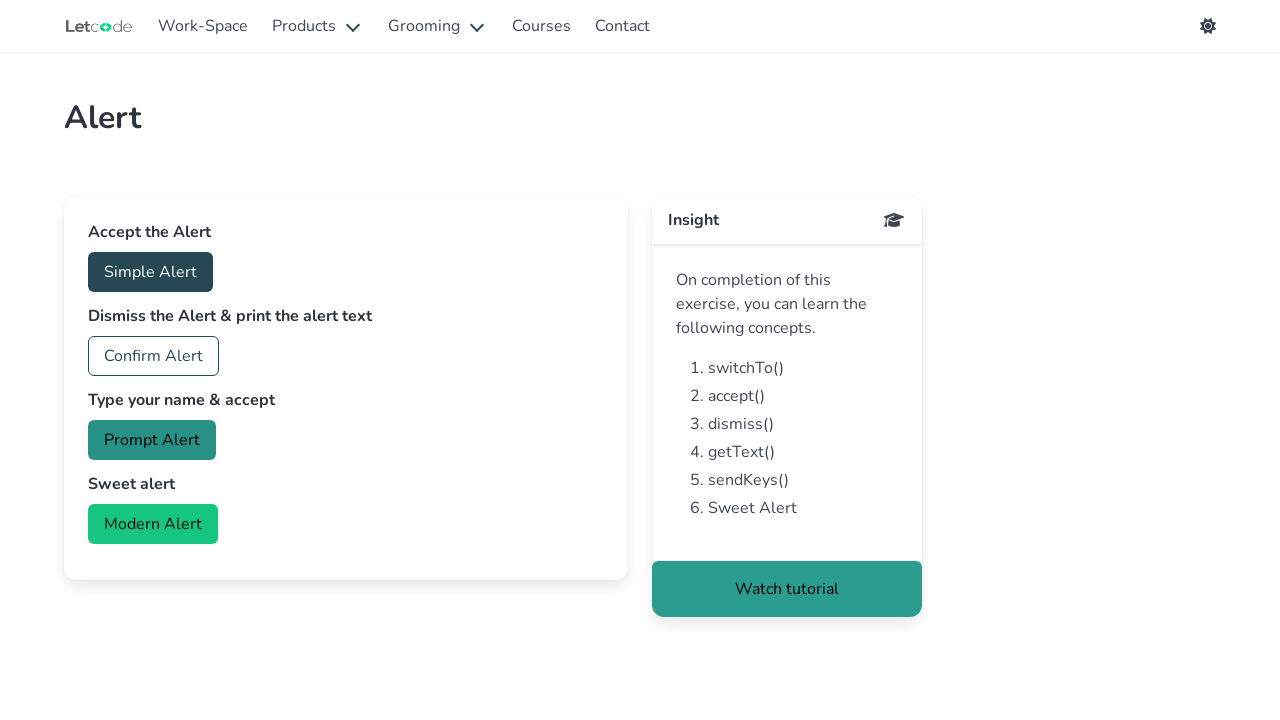

Waited for prompt dialog to be processed
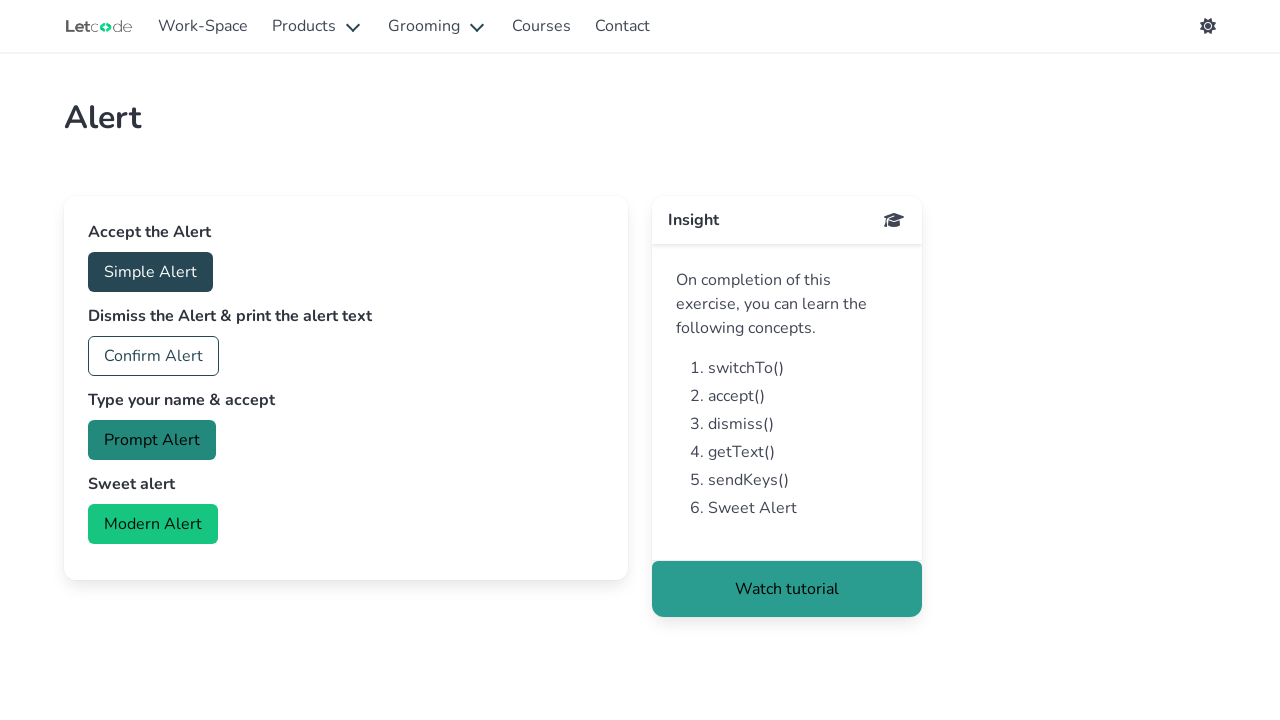

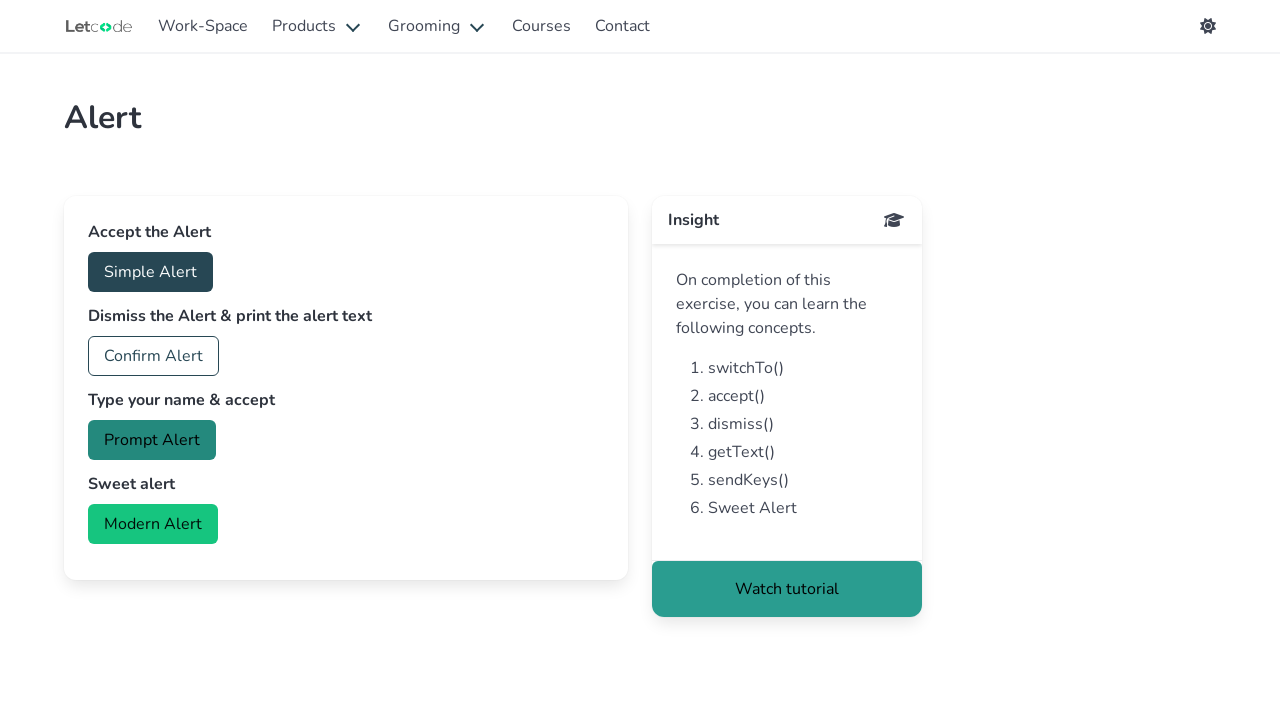